Tests completing a web form with personal information including name, job title, radio buttons, checkboxes, dropdown selection, and form submission

Starting URL: https://formy-project.herokuapp.com/

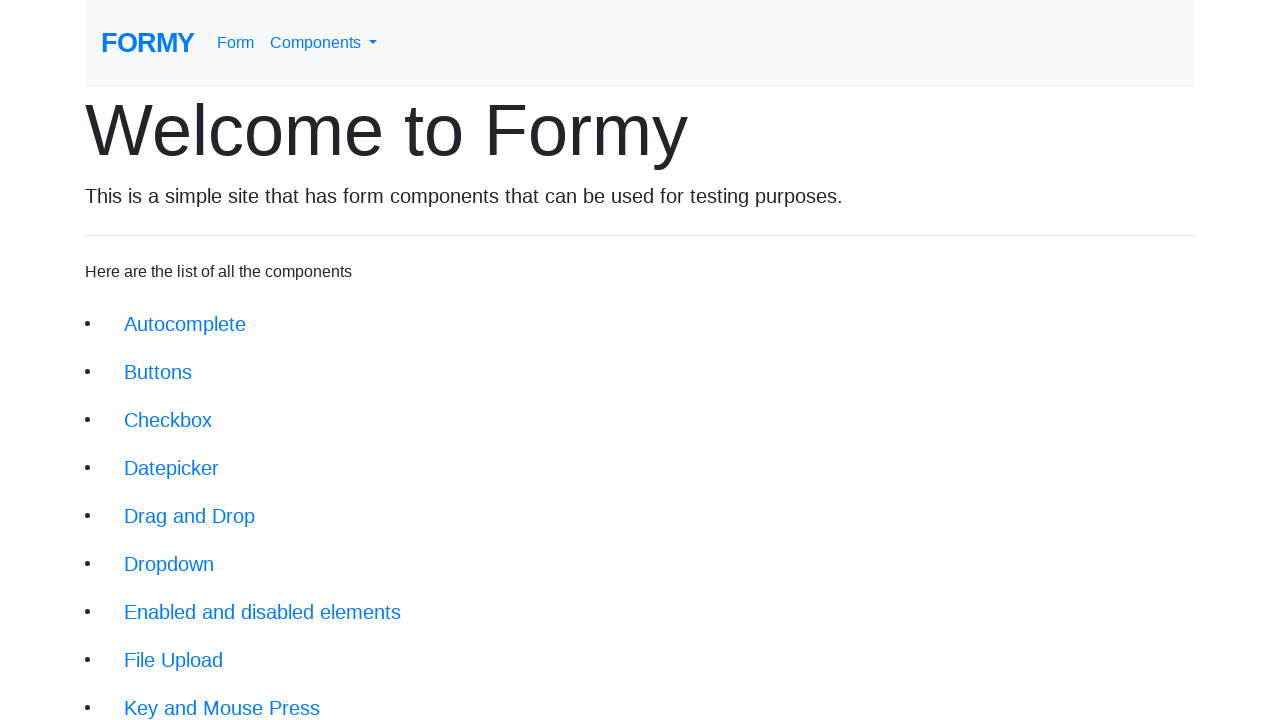

Clicked on form link at (236, 43) on a[href='/form']
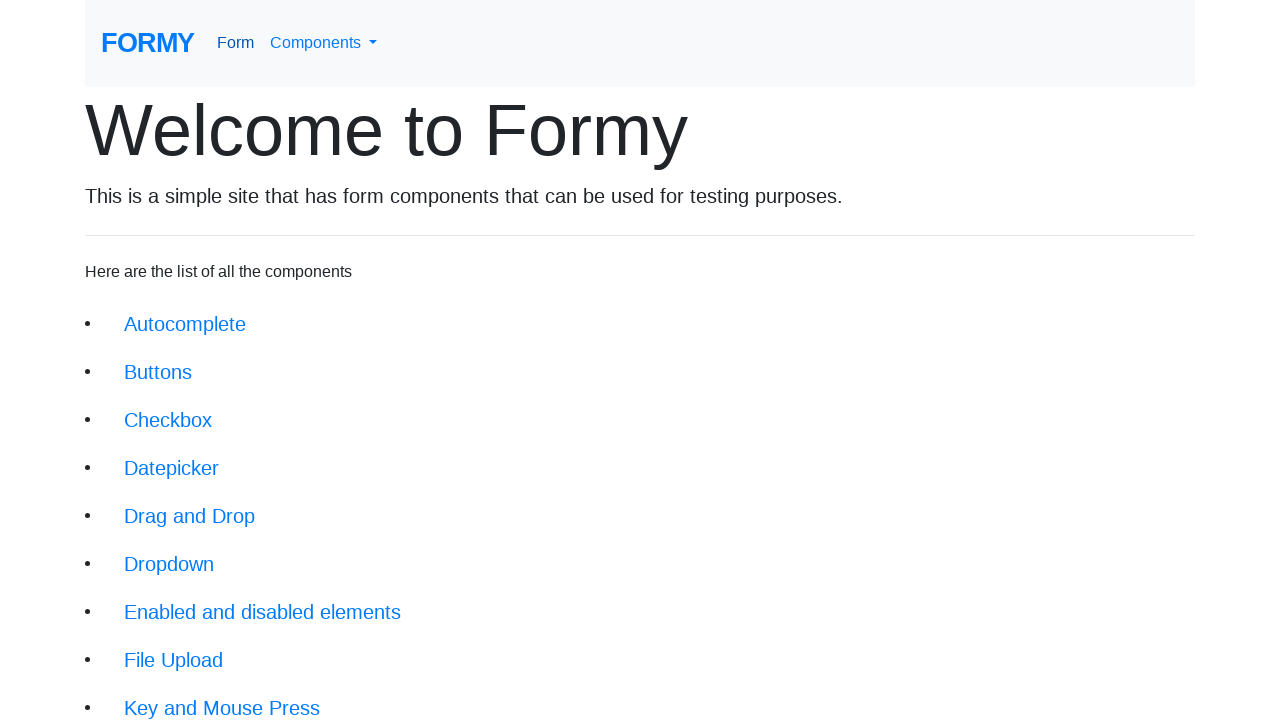

Filled in first name field with 'John' on #first-name
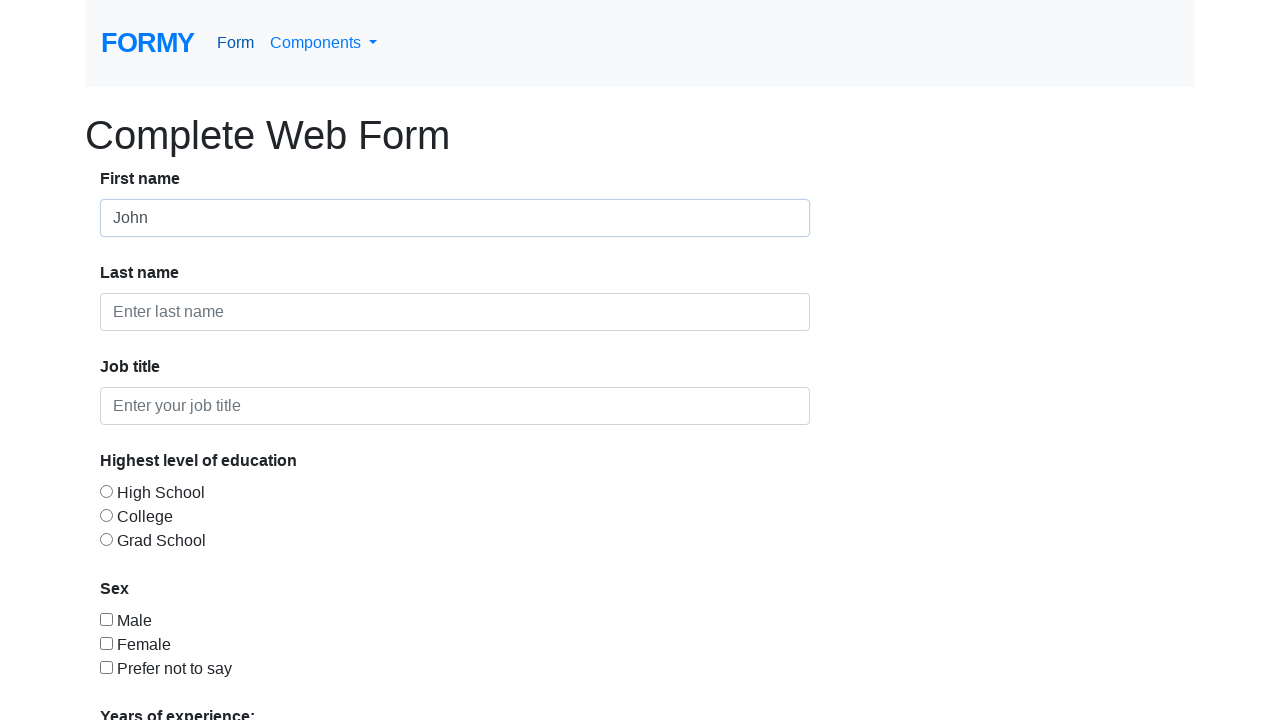

Filled in last name field with 'Doe' on #last-name
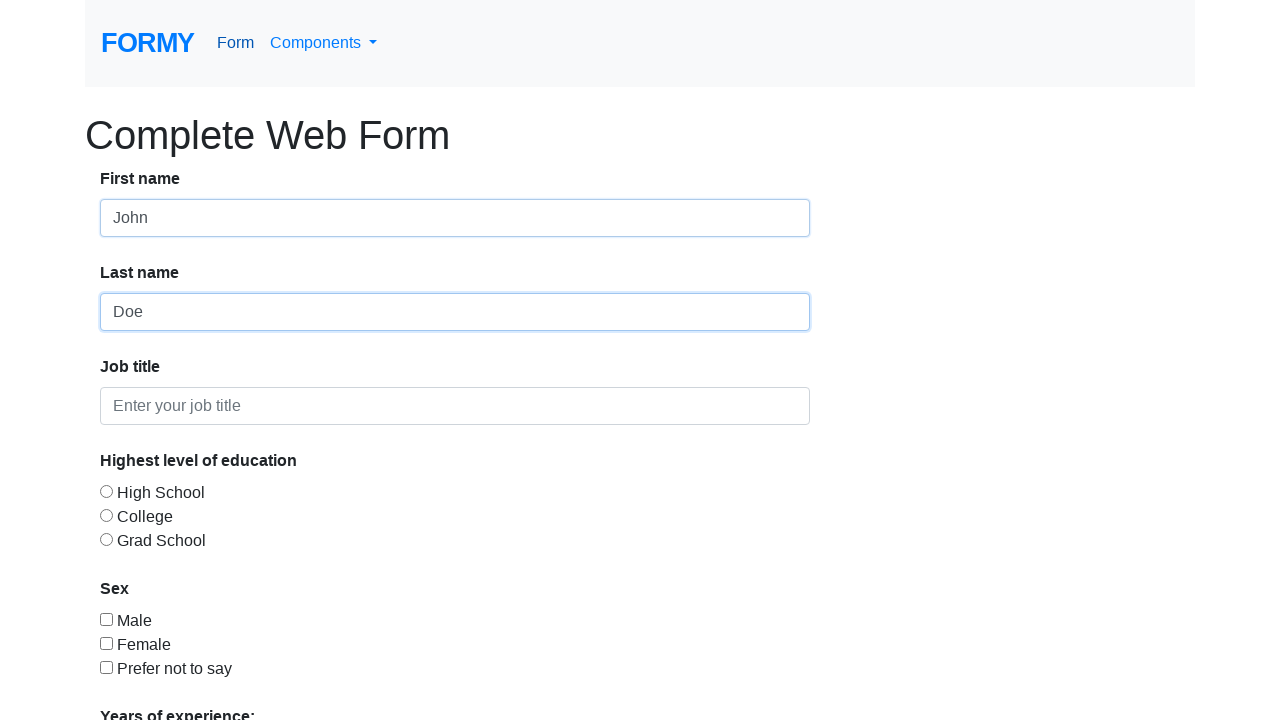

Filled in job title field with 'Unemployed' on #job-title
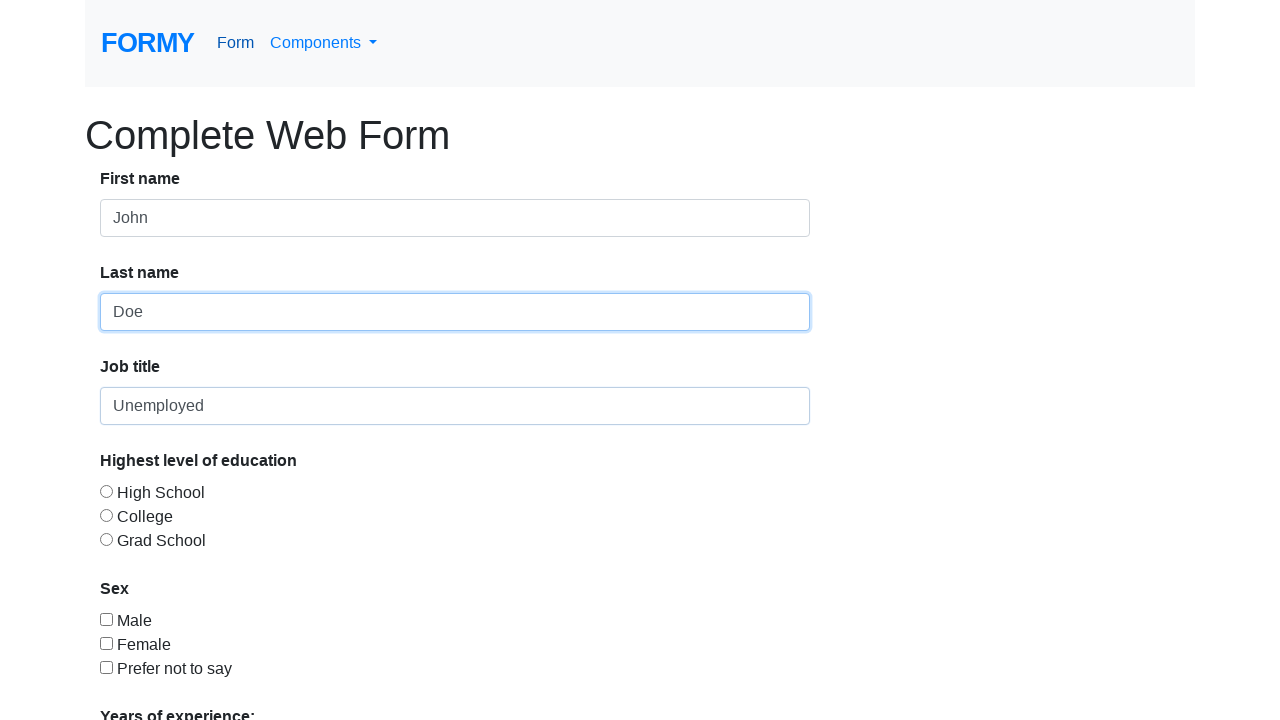

Selected education radio button at (106, 539) on #radio-button-3
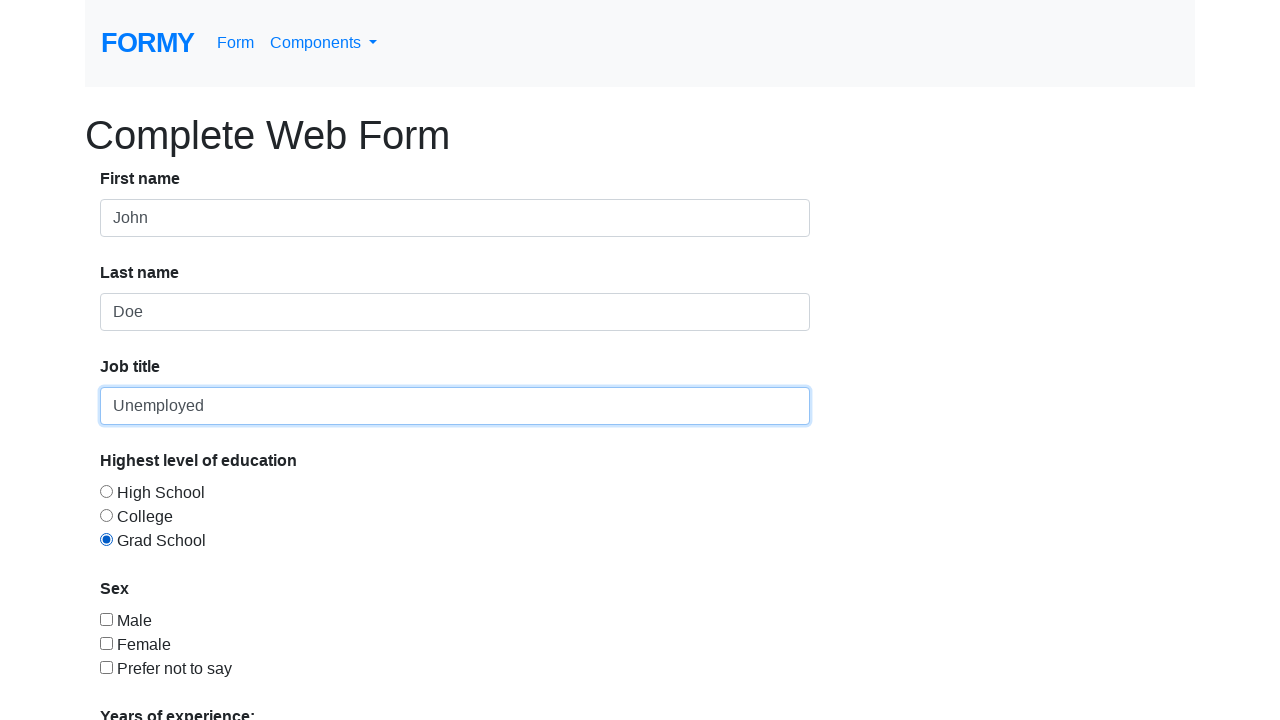

Clicked checkbox option at (106, 667) on #checkbox-3
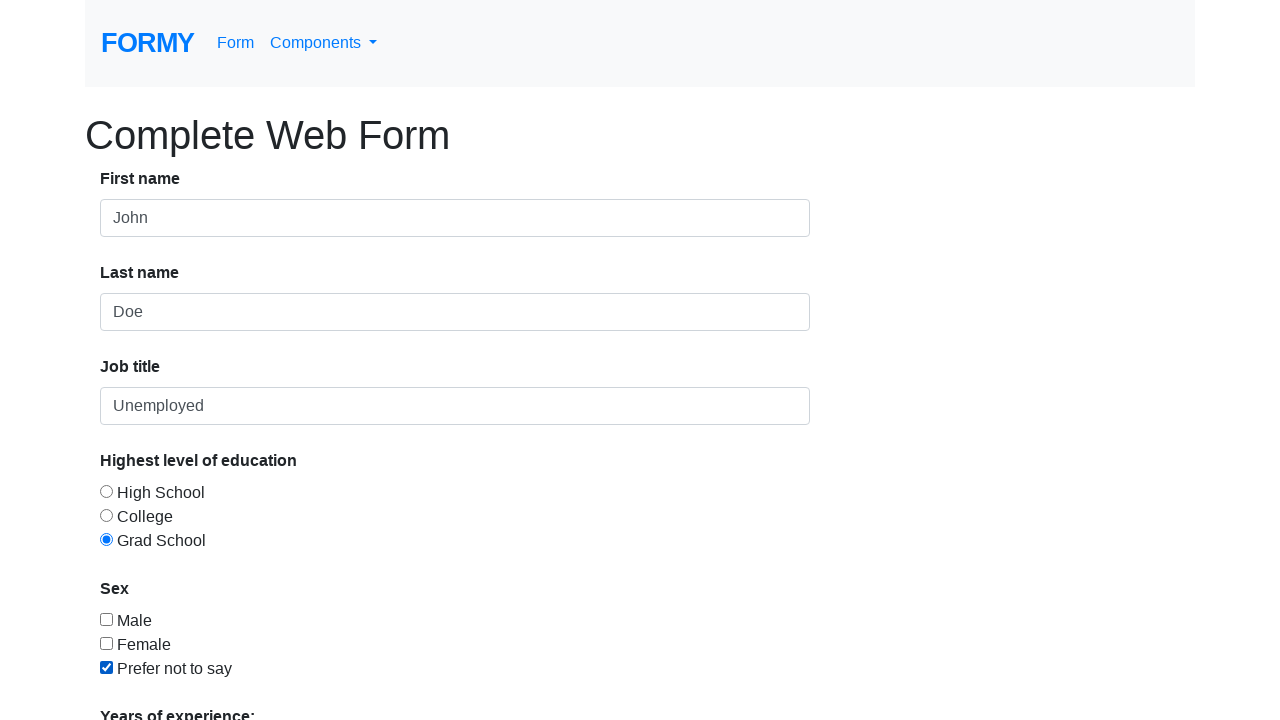

Selected option '1' from dropdown menu on #select-menu
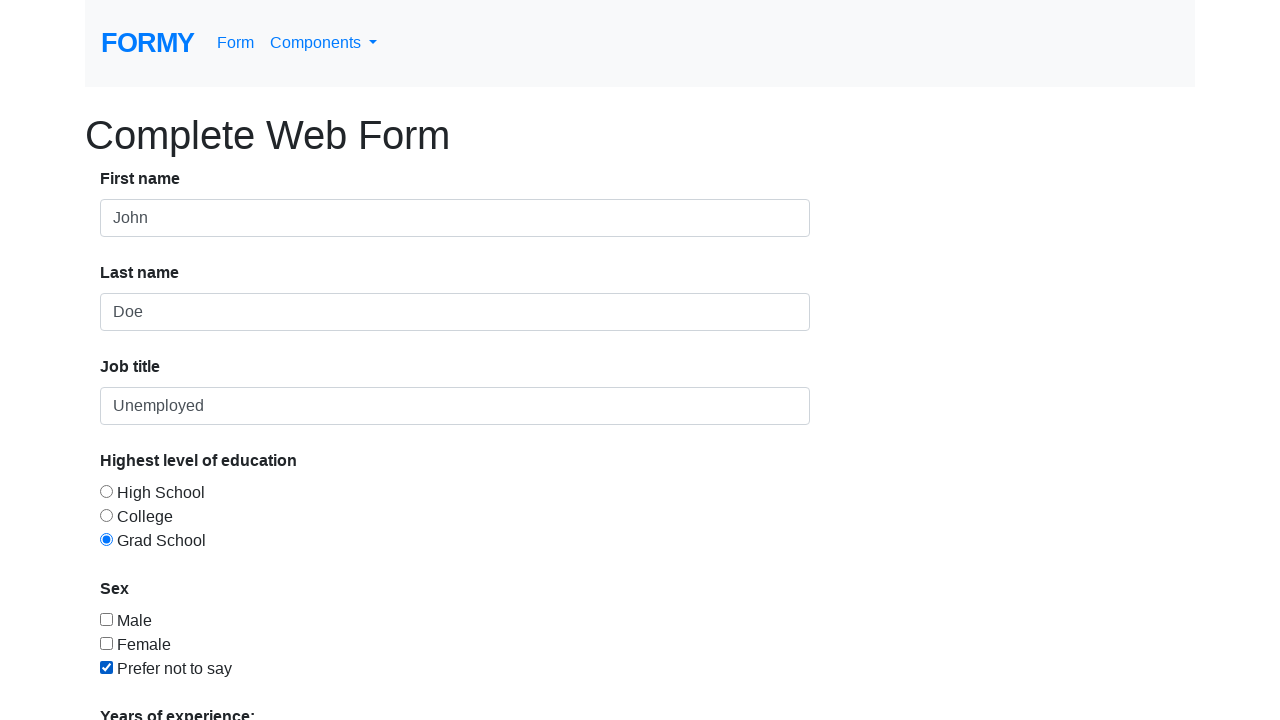

Clicked submit button to submit form at (148, 680) on a[href='/thanks']
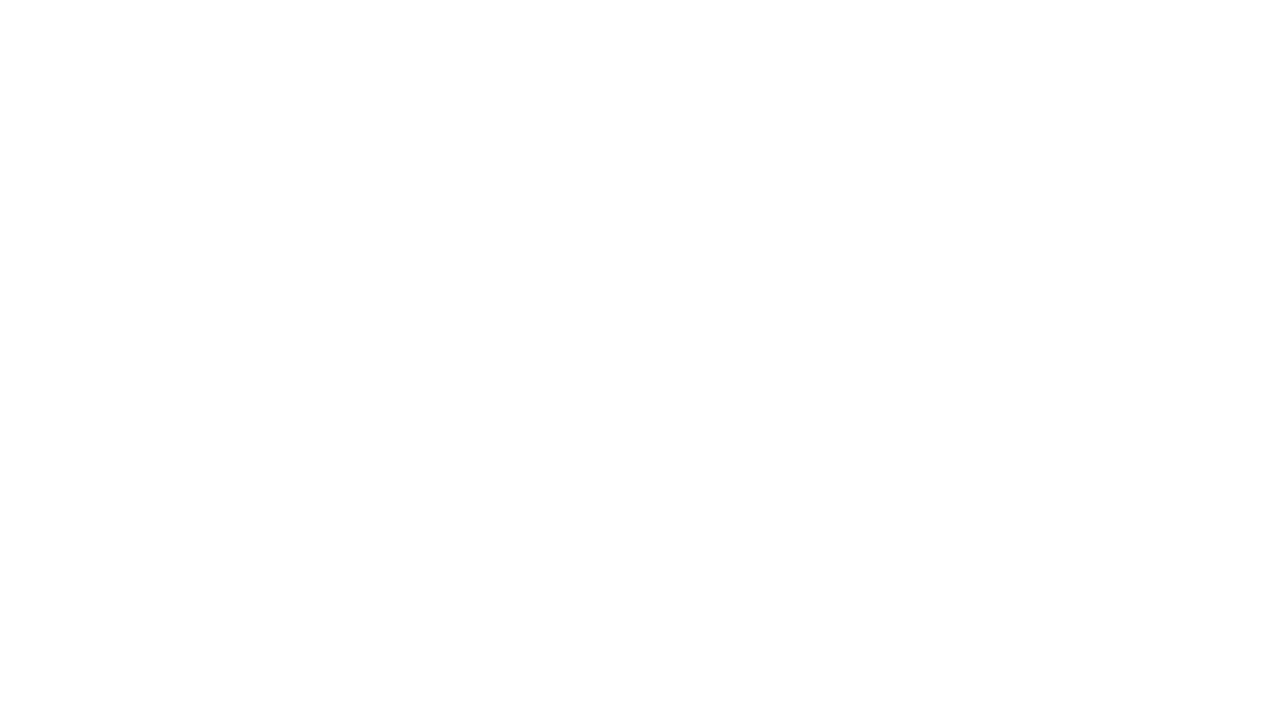

Success message appeared, form submission confirmed
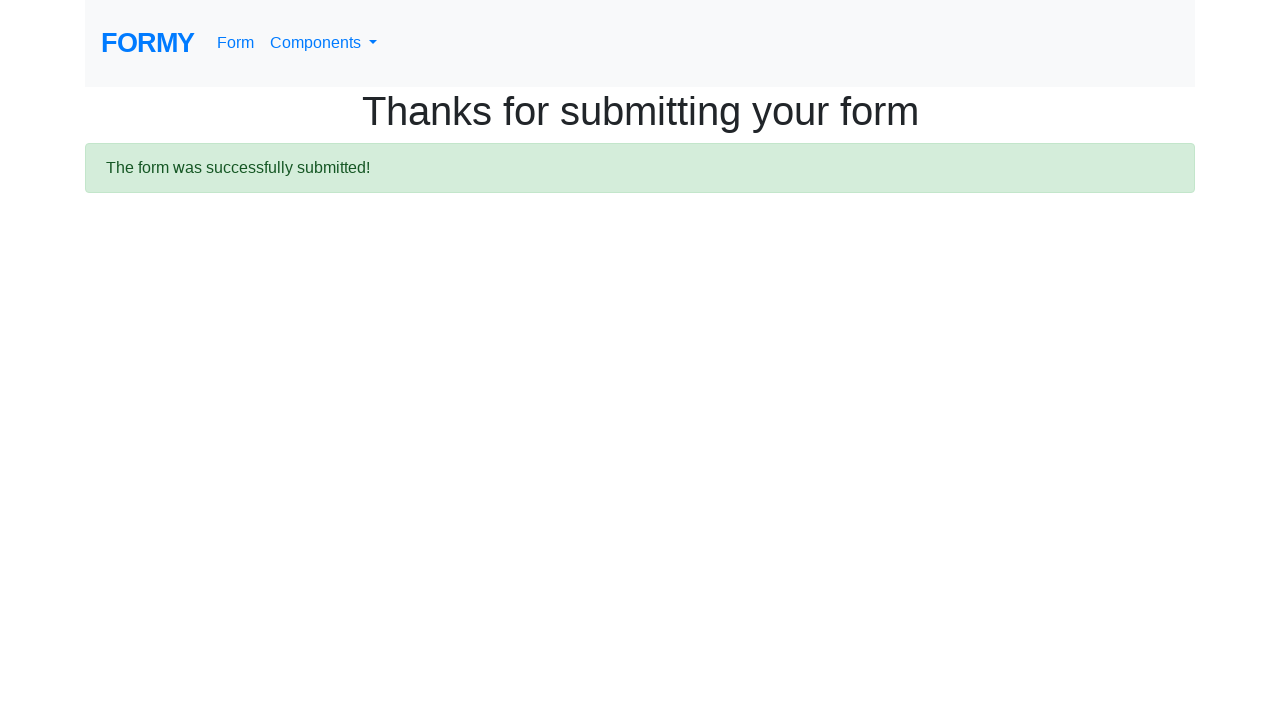

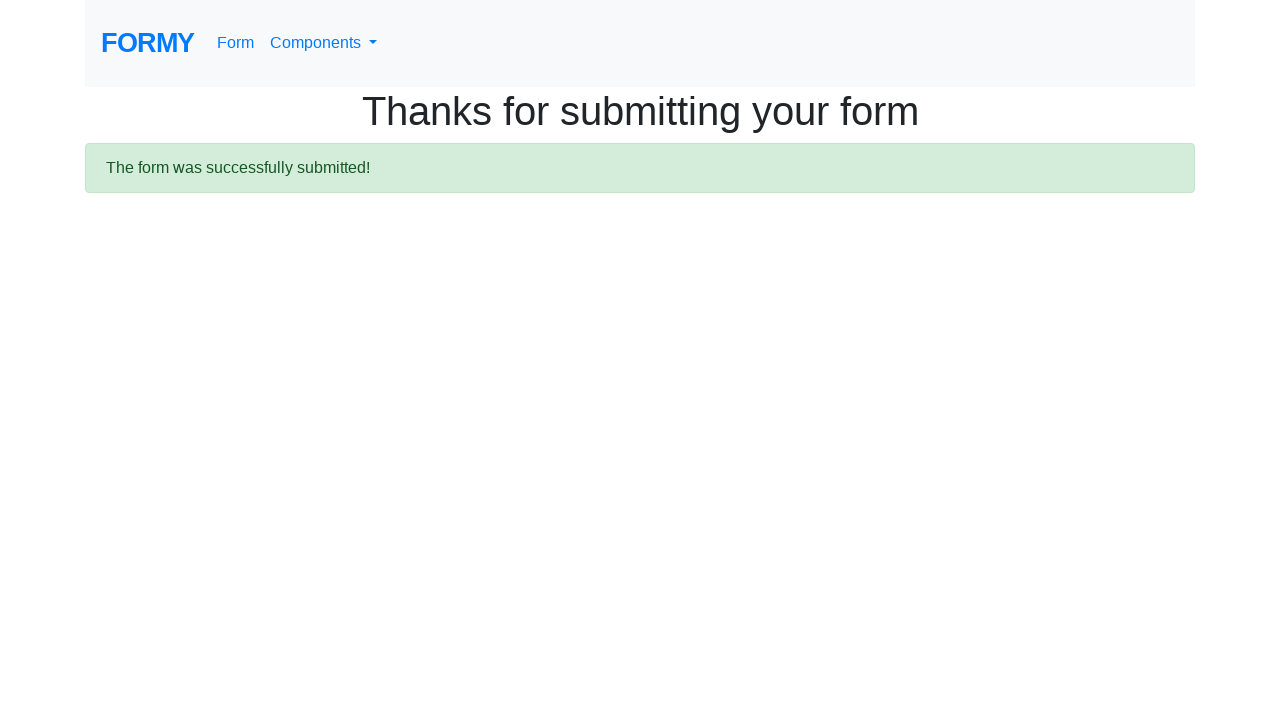